Tests clicking a link and verifying navigation to a new page with expected URL and heading text

Starting URL: https://kristinek.github.io/site/examples/actions

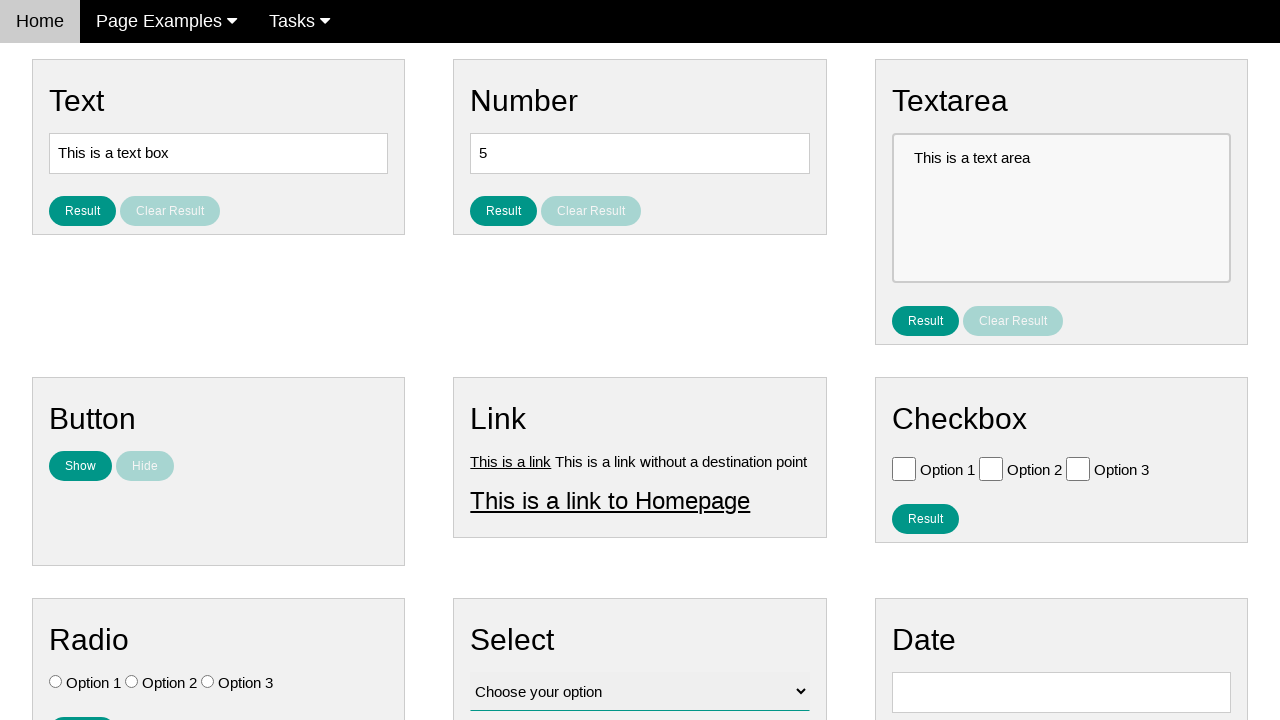

Clicked on Link 1 at (511, 461) on a[title='Link 1']
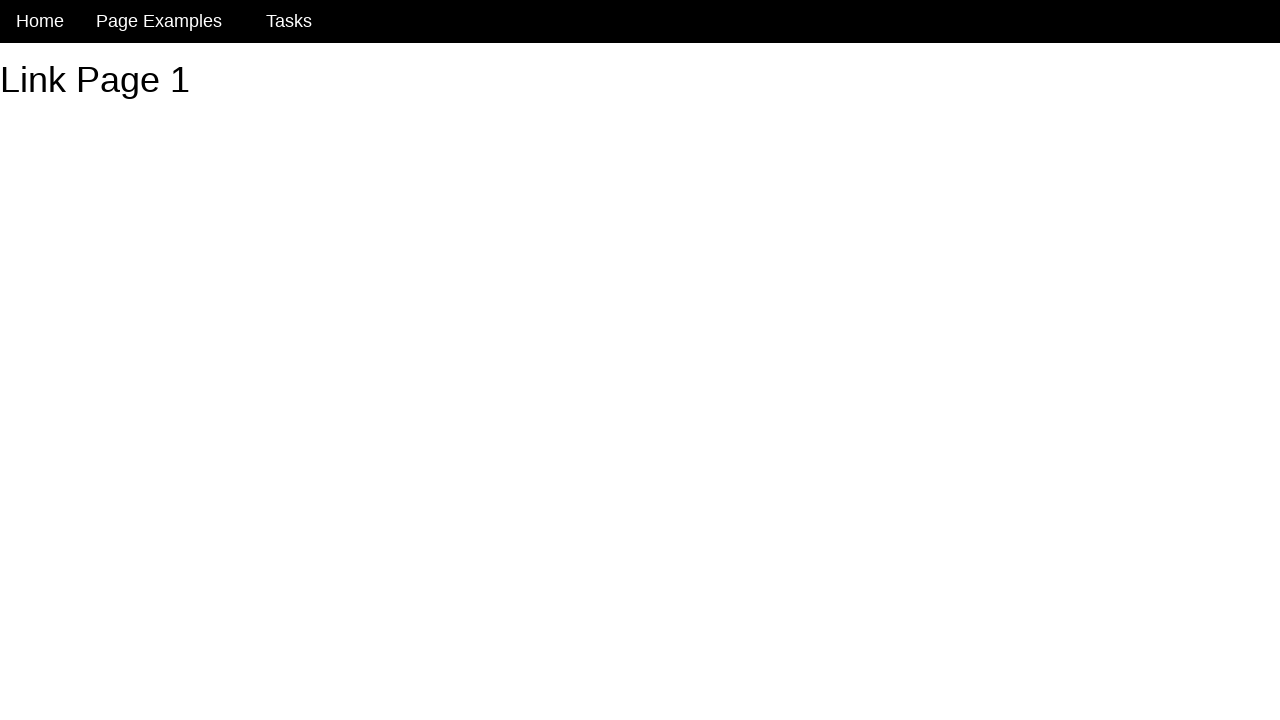

Navigation to Link 1 page completed - URL verified as https://kristinek.github.io/site/examples/link1
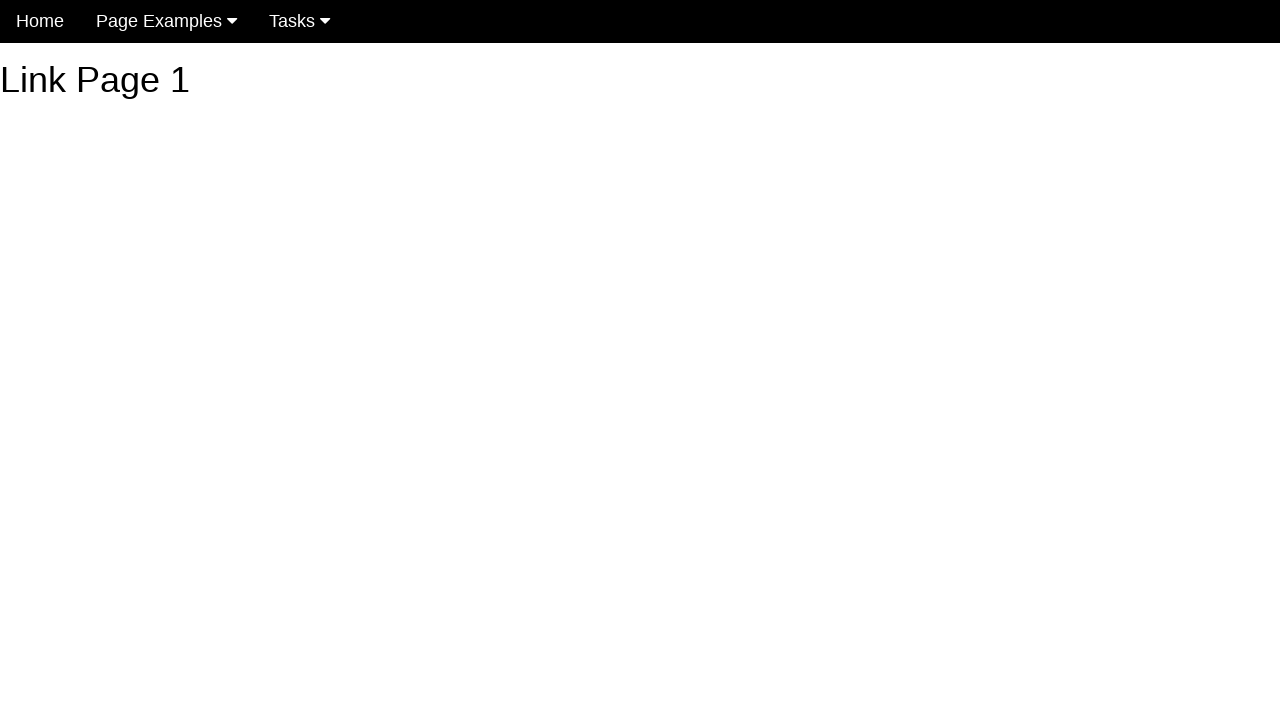

Located h1 heading element
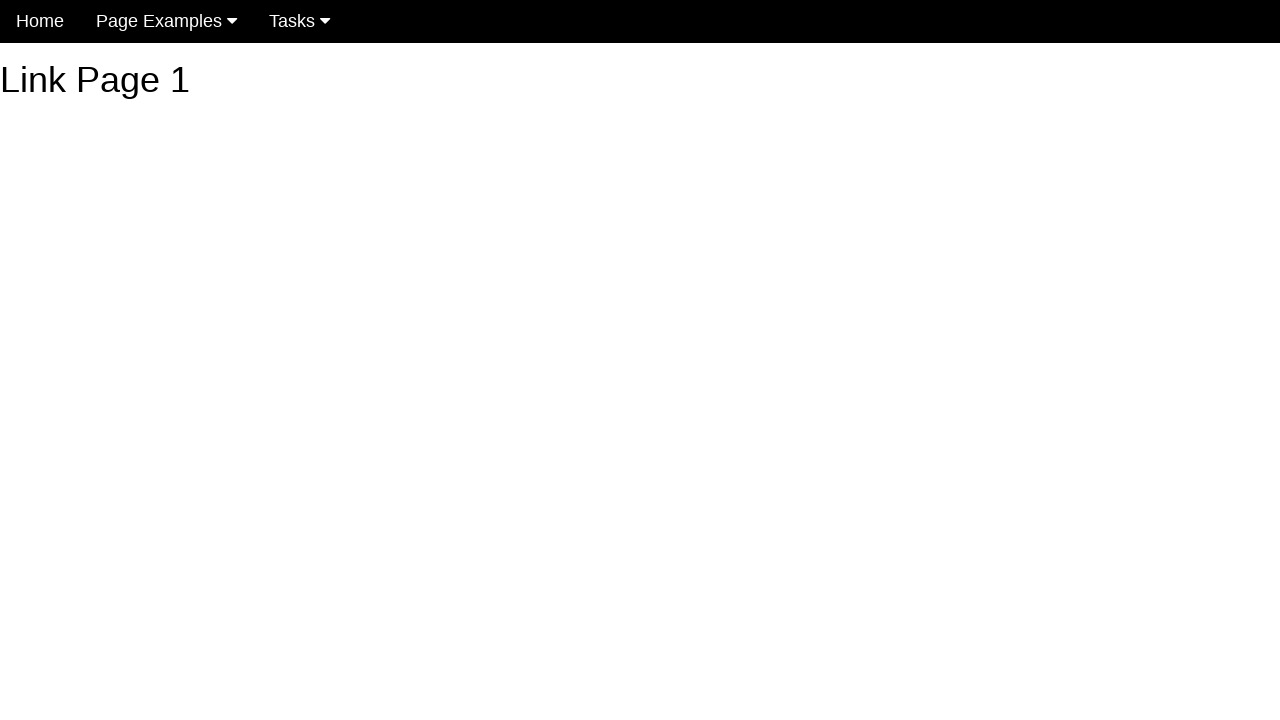

Verified h1 heading text is 'Link Page 1'
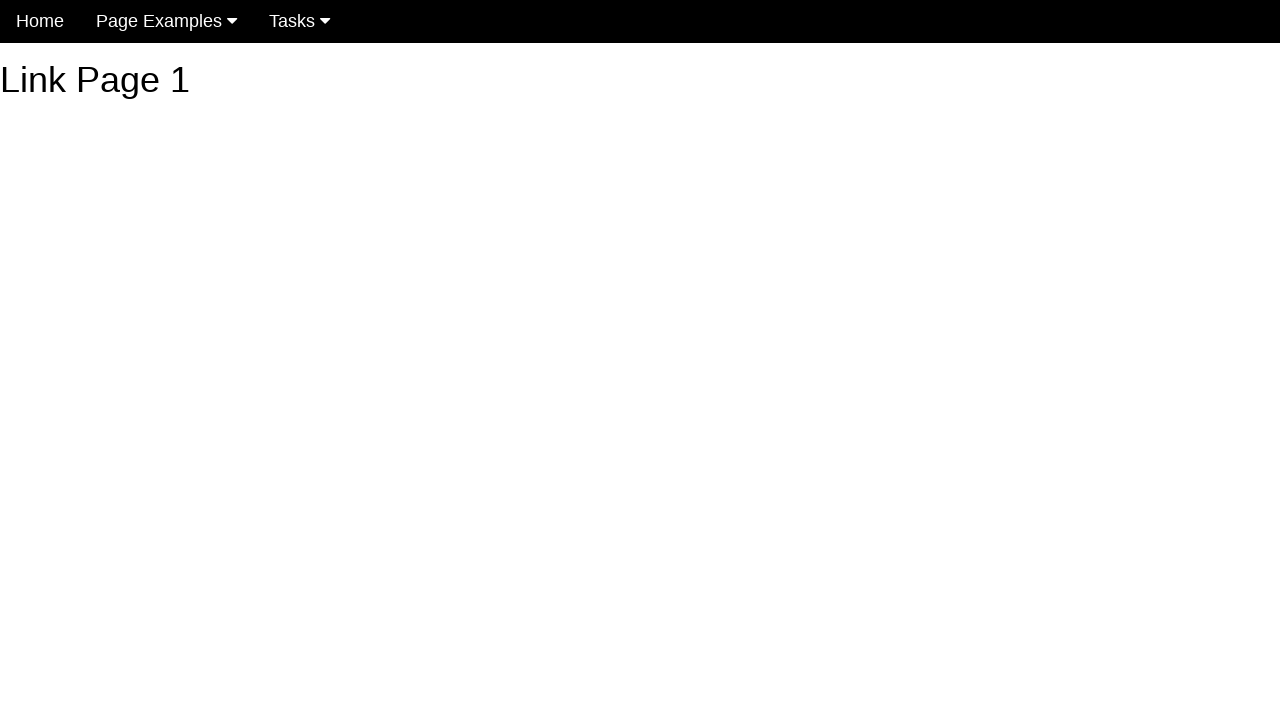

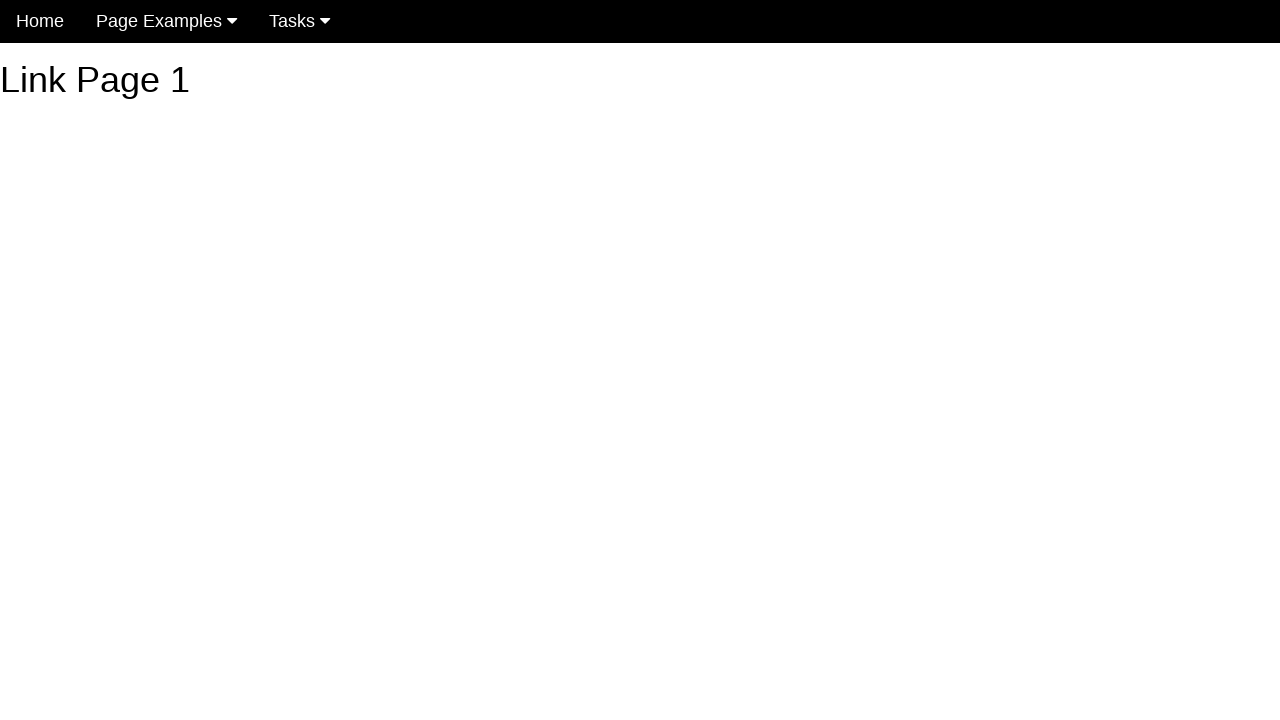